Tests JavaScript confirm dialog by clicking the second button and accepting the confirmation

Starting URL: https://the-internet.herokuapp.com/javascript_alerts

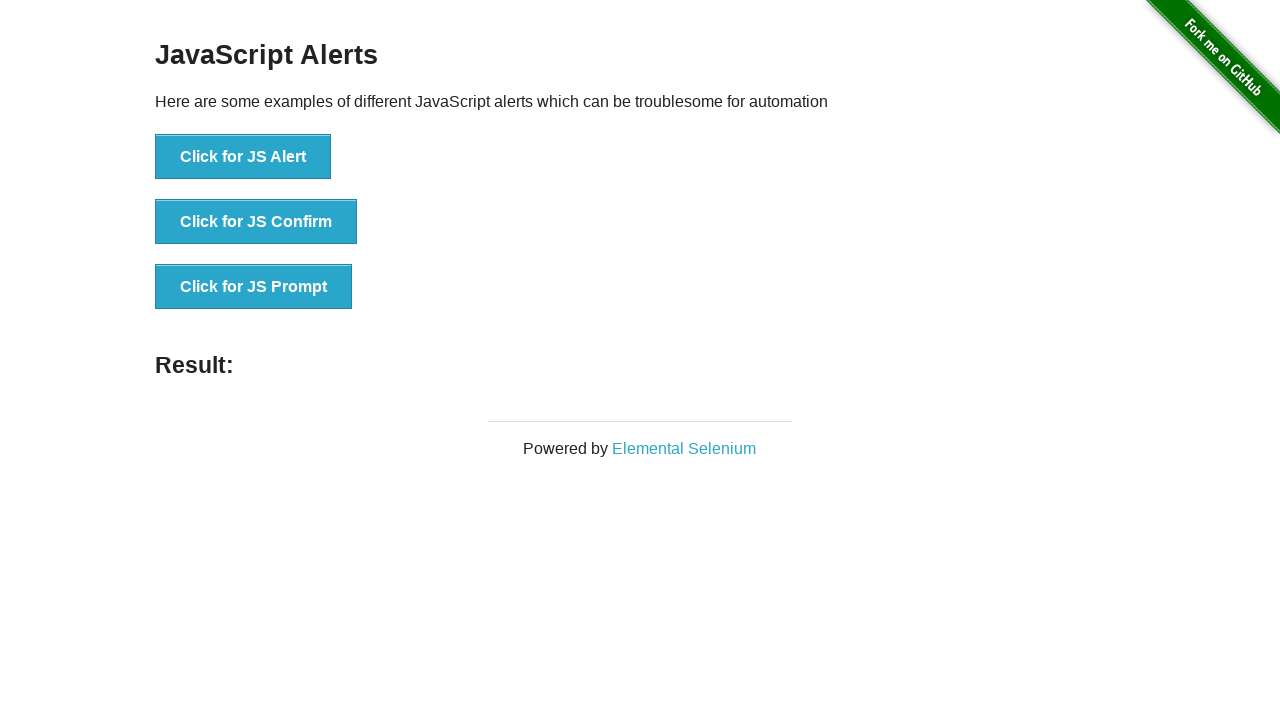

Set up dialog handler for JavaScript confirm
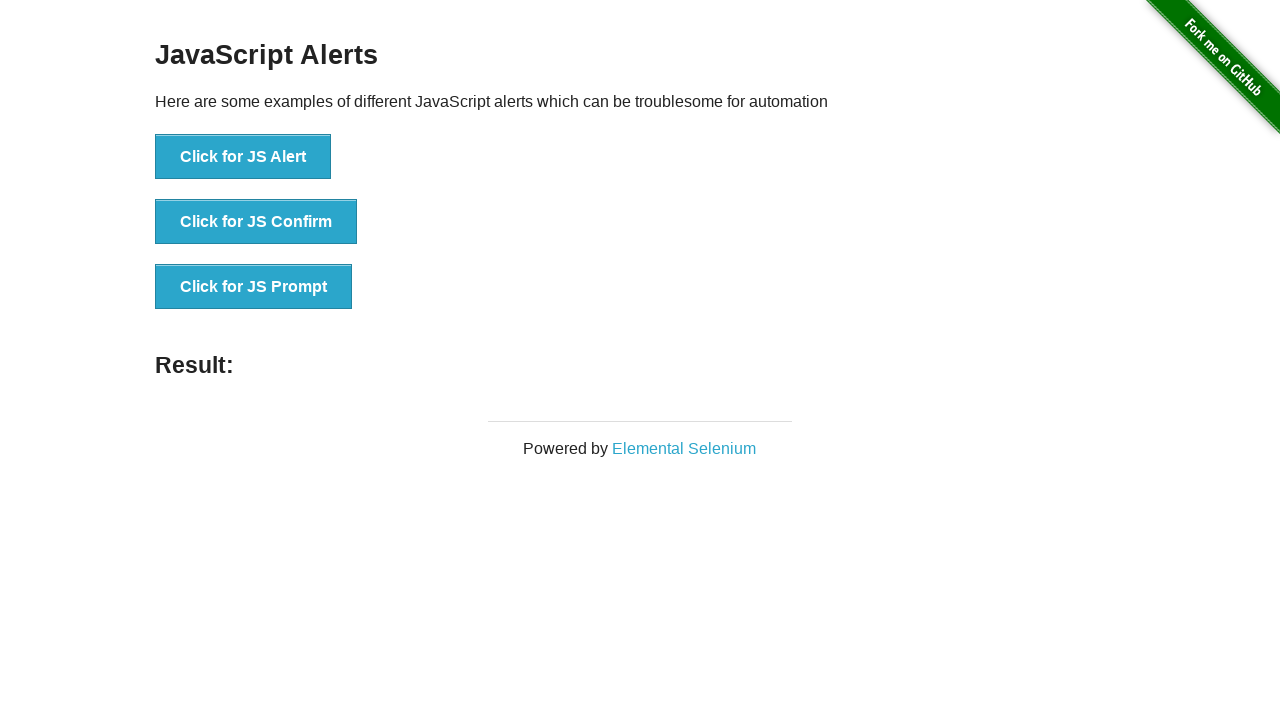

Clicked second button to trigger JavaScript confirm dialog at (256, 222) on button >> nth=1
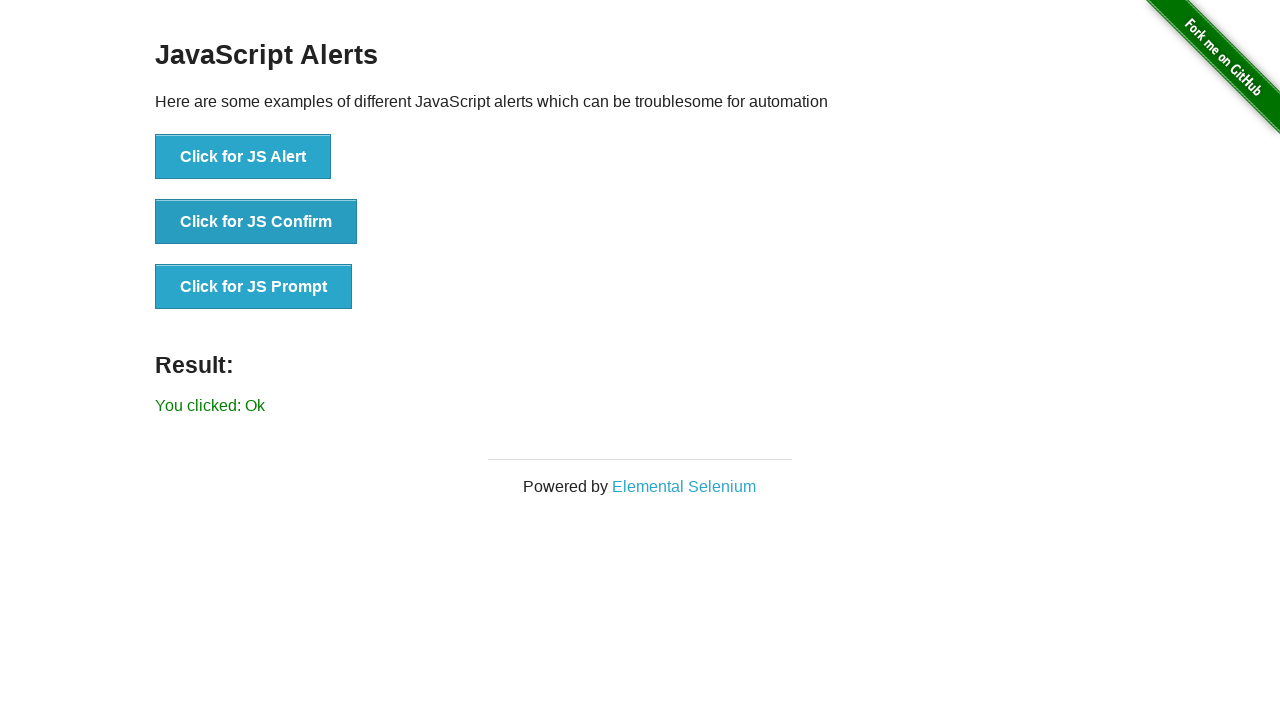

Result message element loaded after confirming dialog
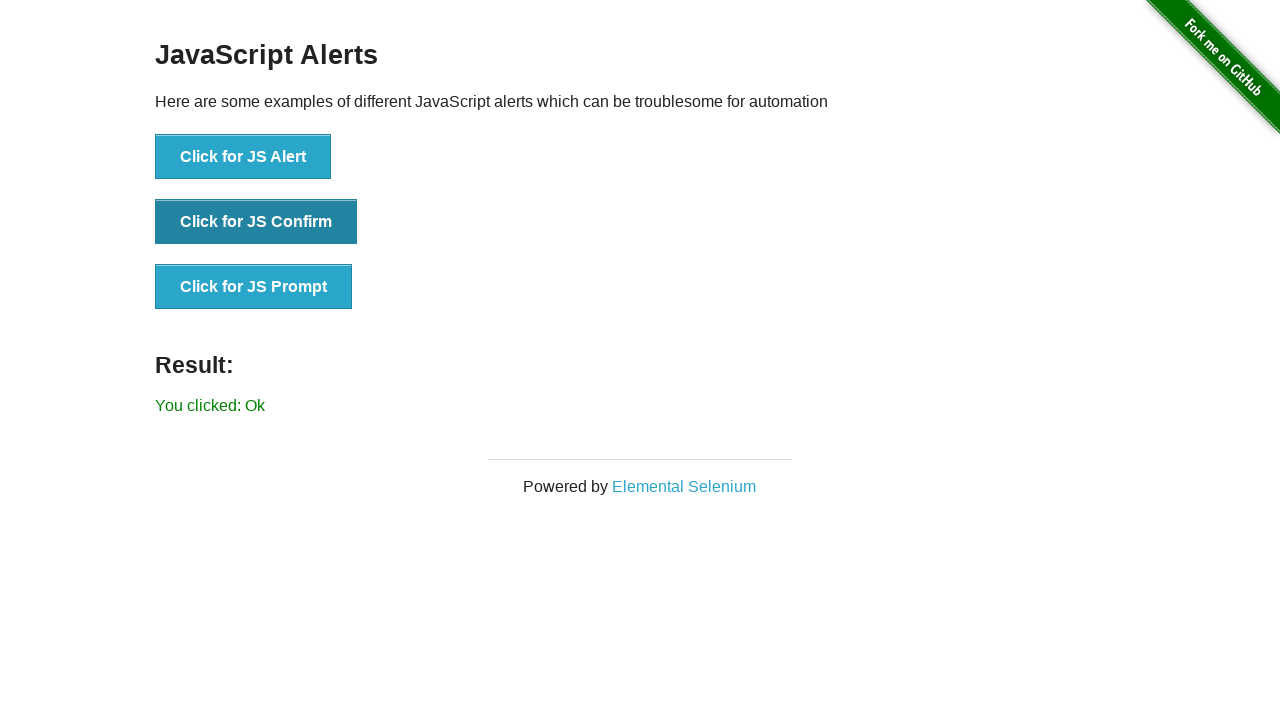

Verified result message shows 'You clicked: Ok'
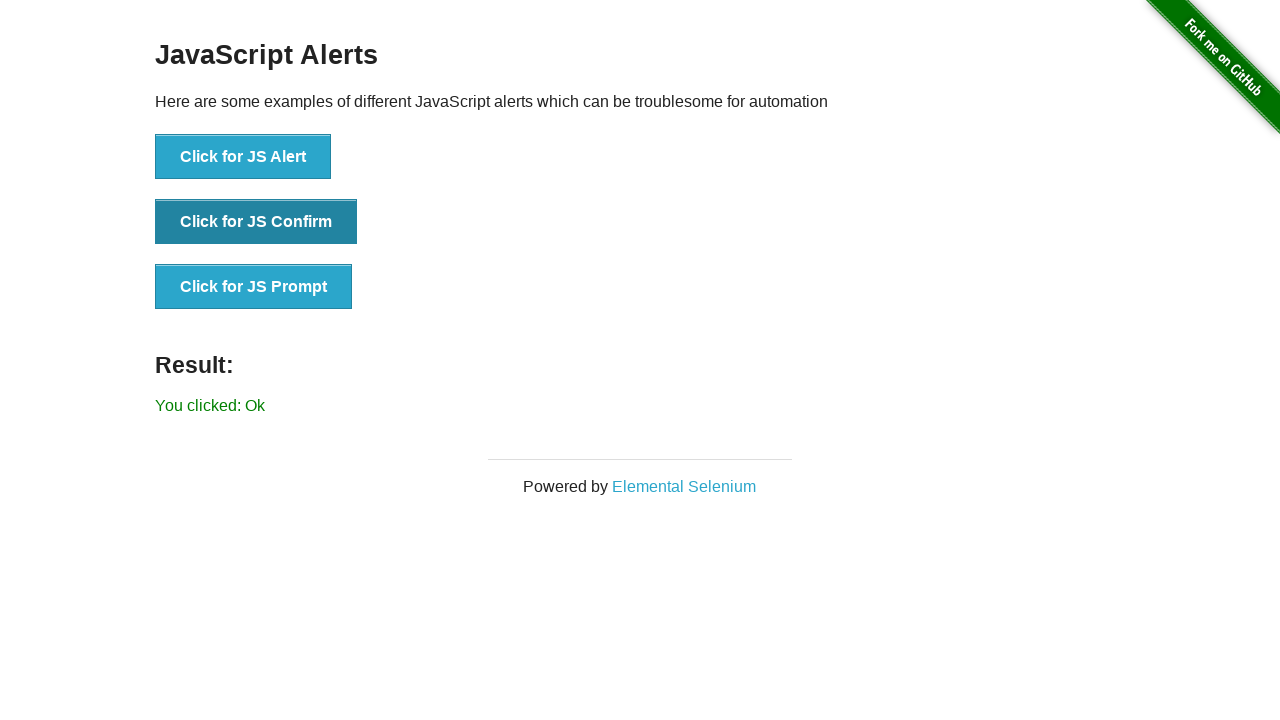

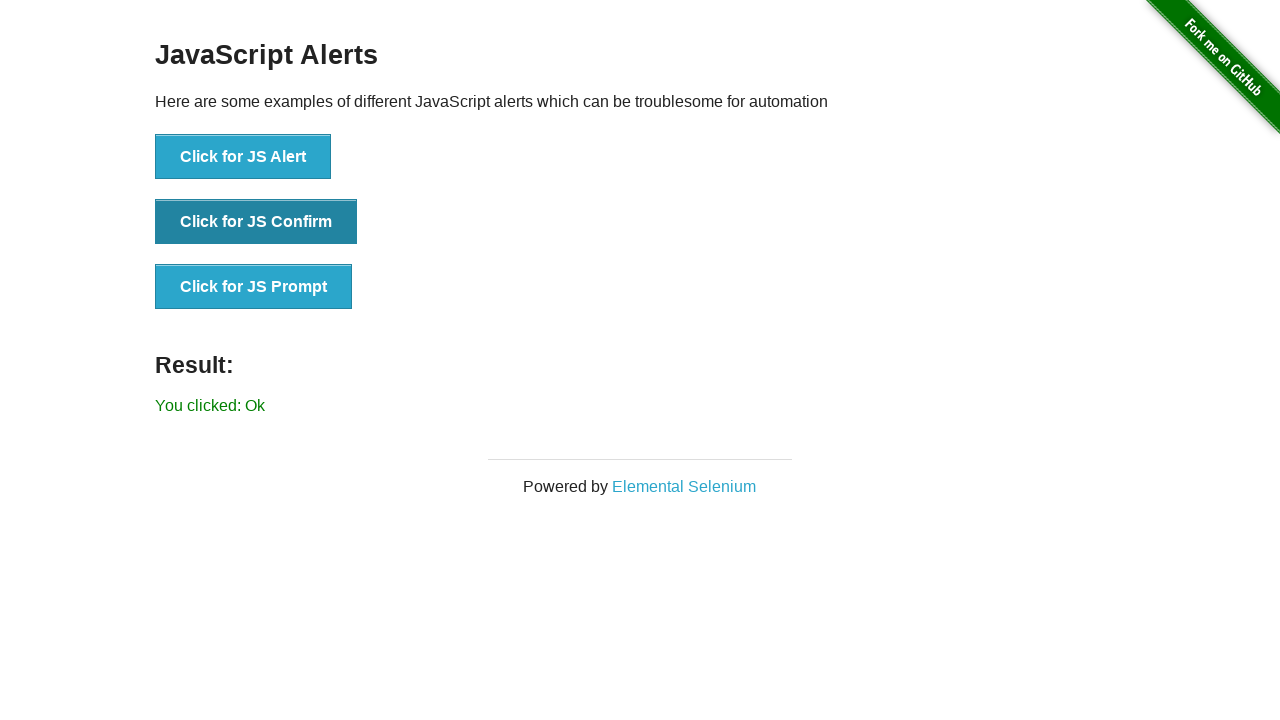